Tests drag and drop functionality between two elements

Starting URL: https://demoqa.com/droppable

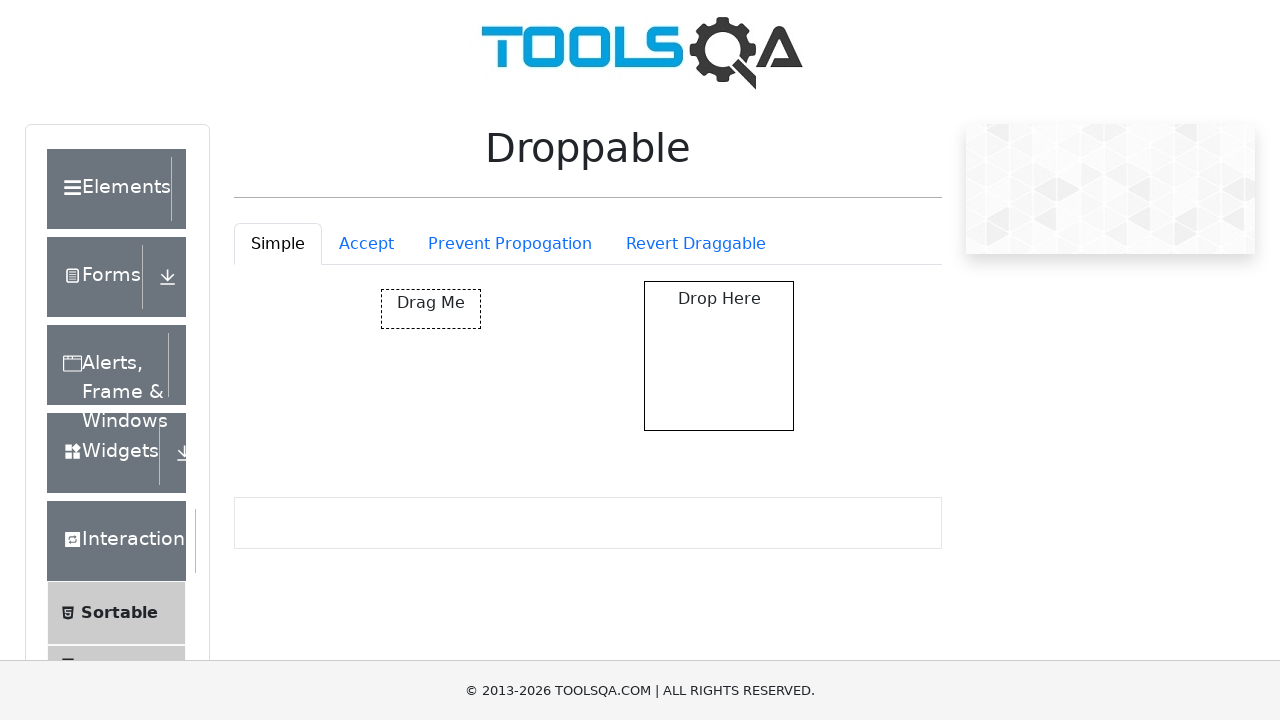

Navigated to drag and drop demo page
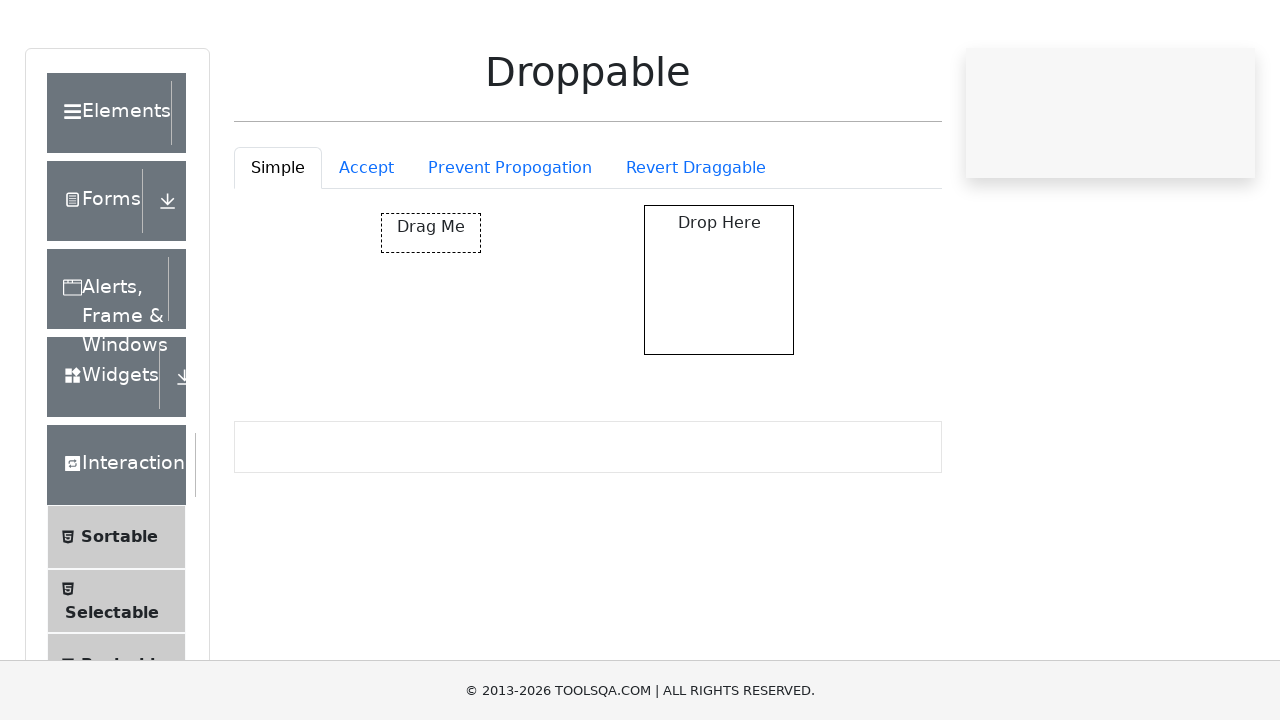

Dragged and dropped element from #draggable to #droppable at (719, 356)
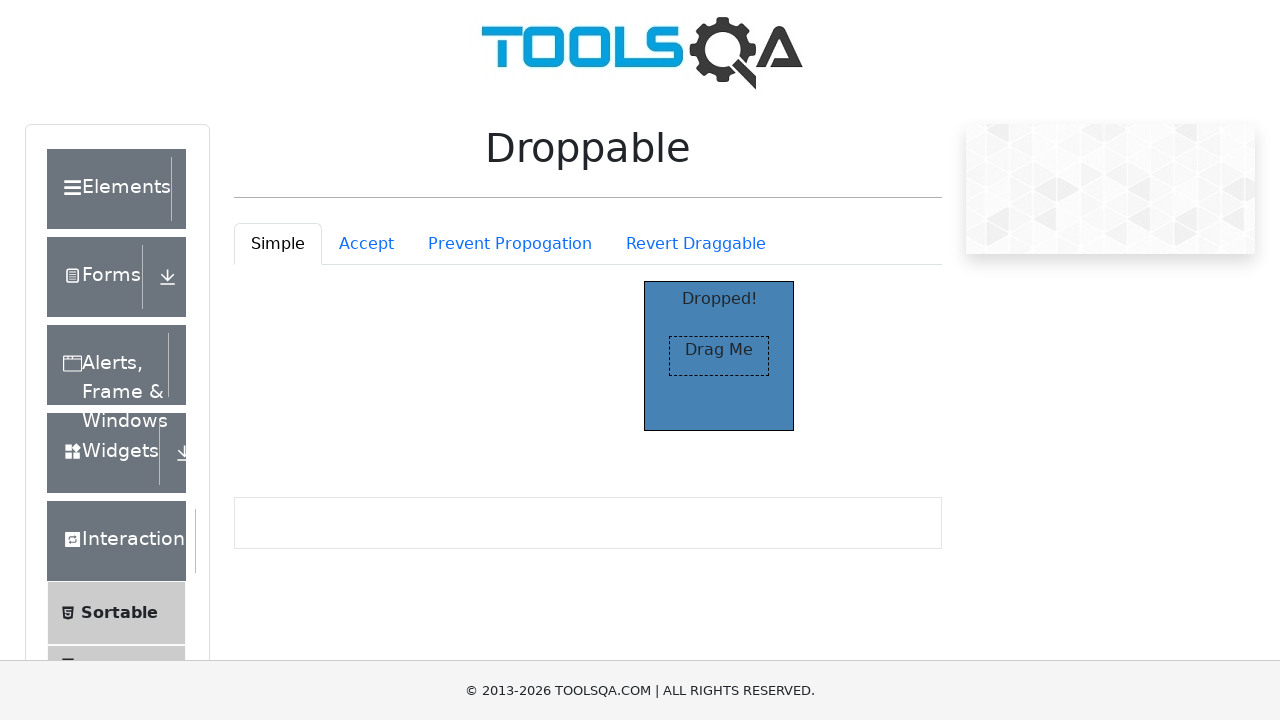

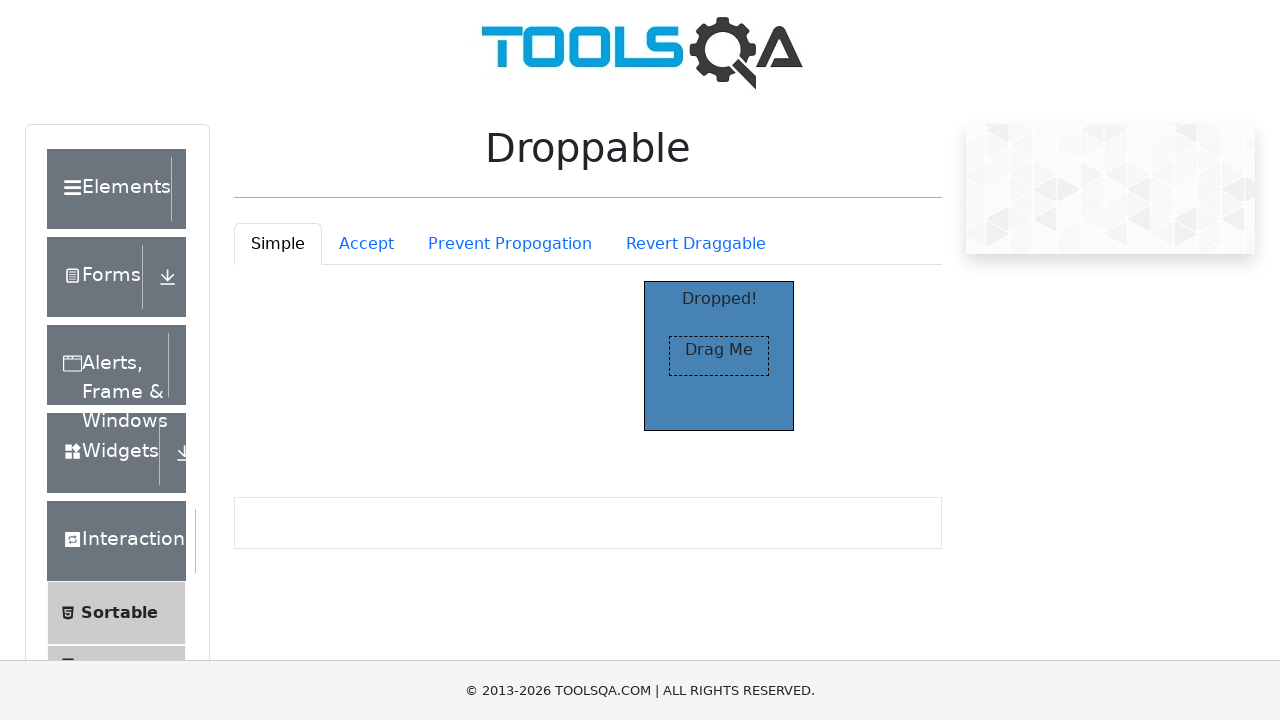